Tests checkbox and radio button selection on an automation practice page by selecting specific options and verifying they are selected

Starting URL: https://rahulshettyacademy.com/AutomationPractice/

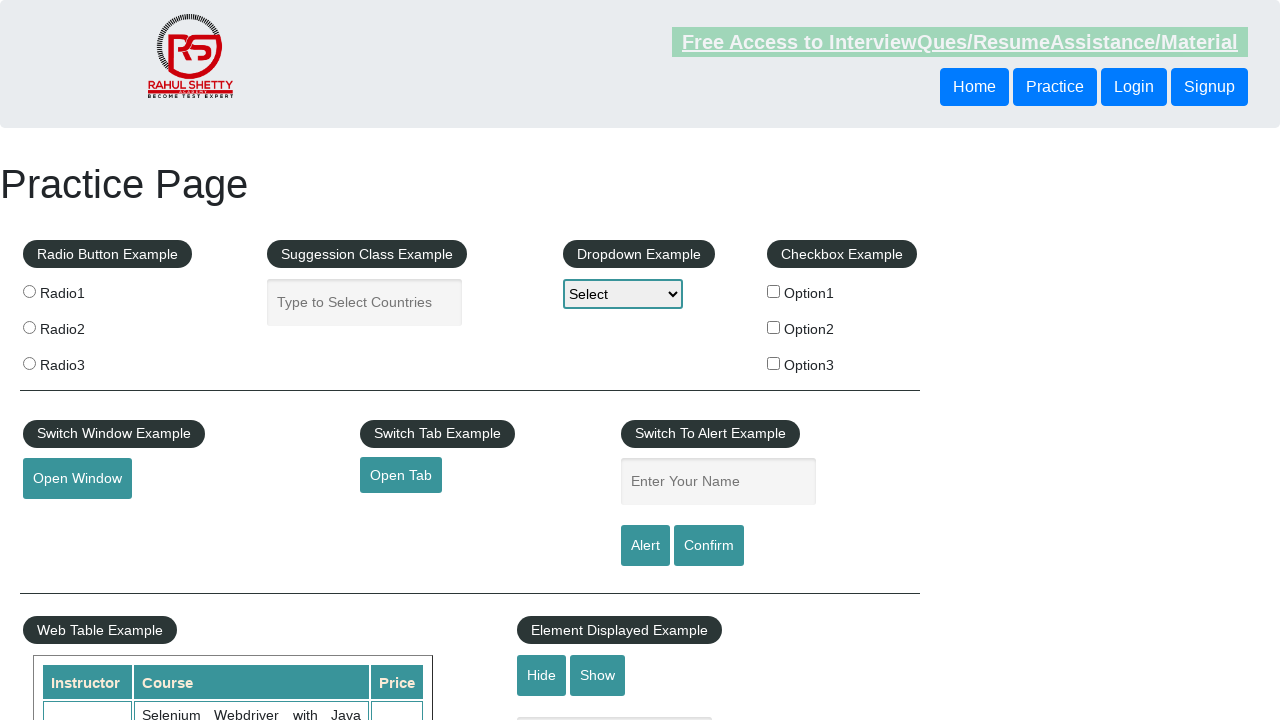

Navigated to automation practice page
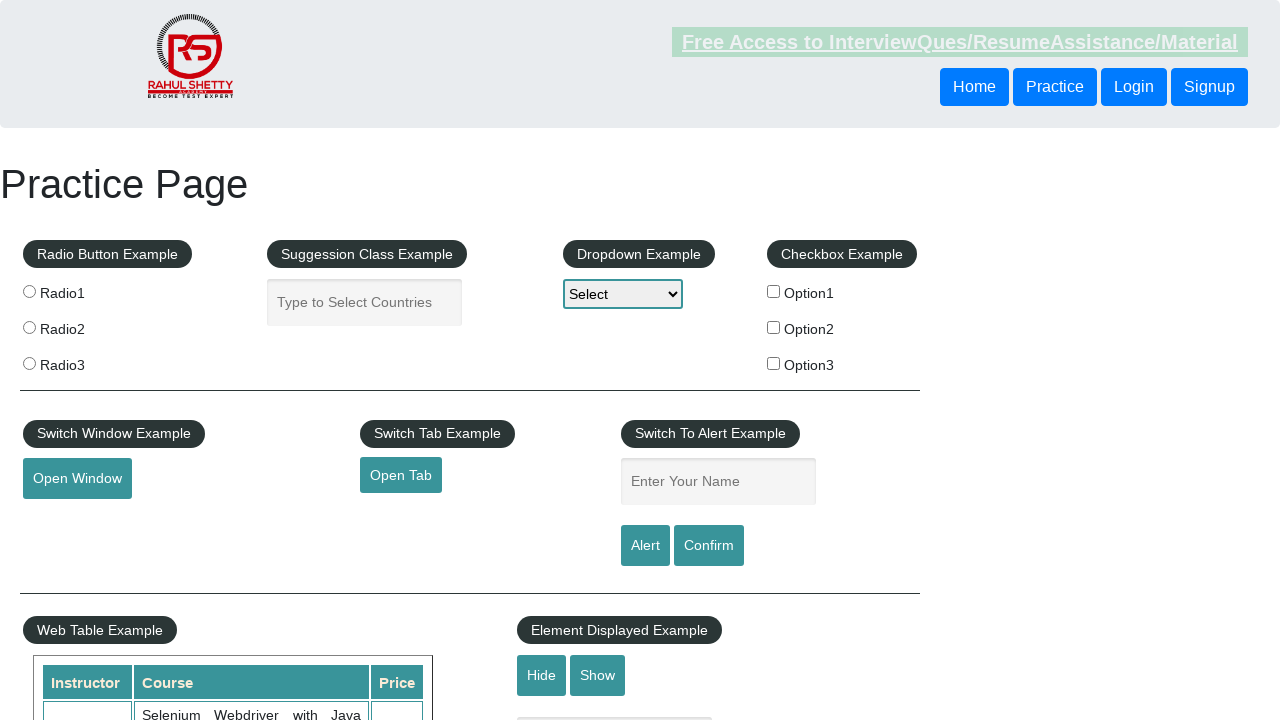

Located all checkboxes on the page
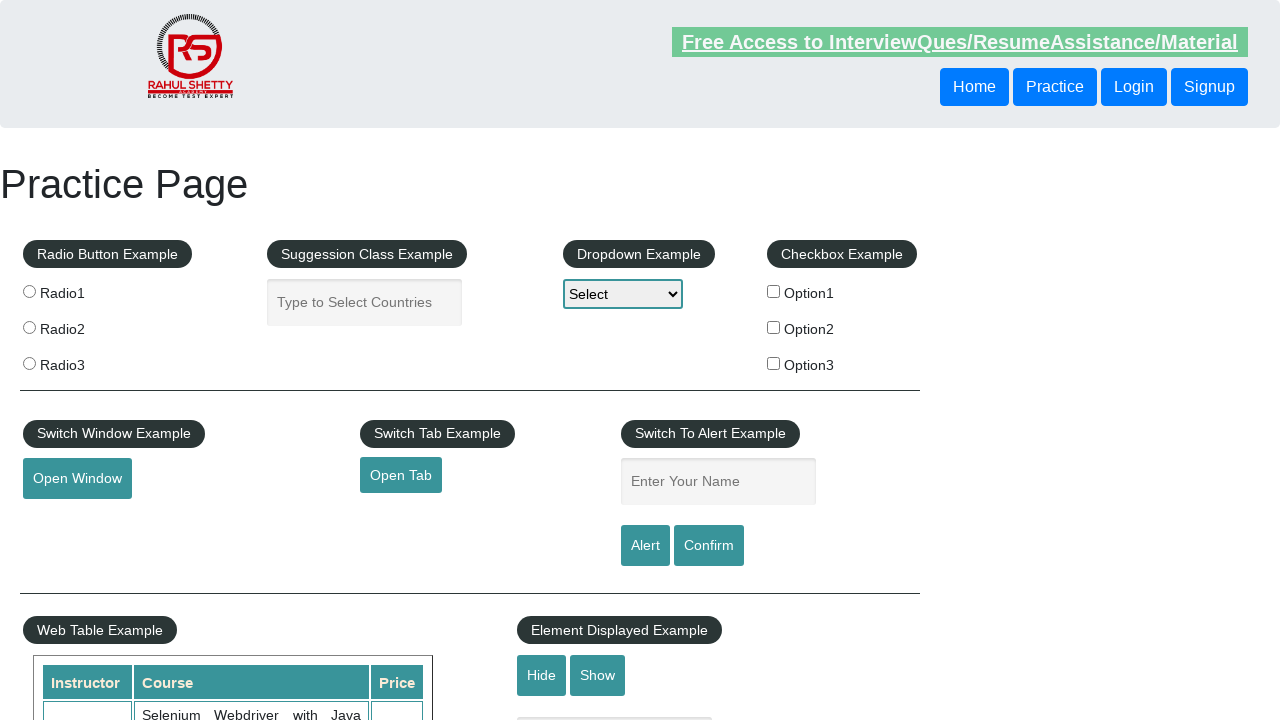

Retrieved checkbox at index 0
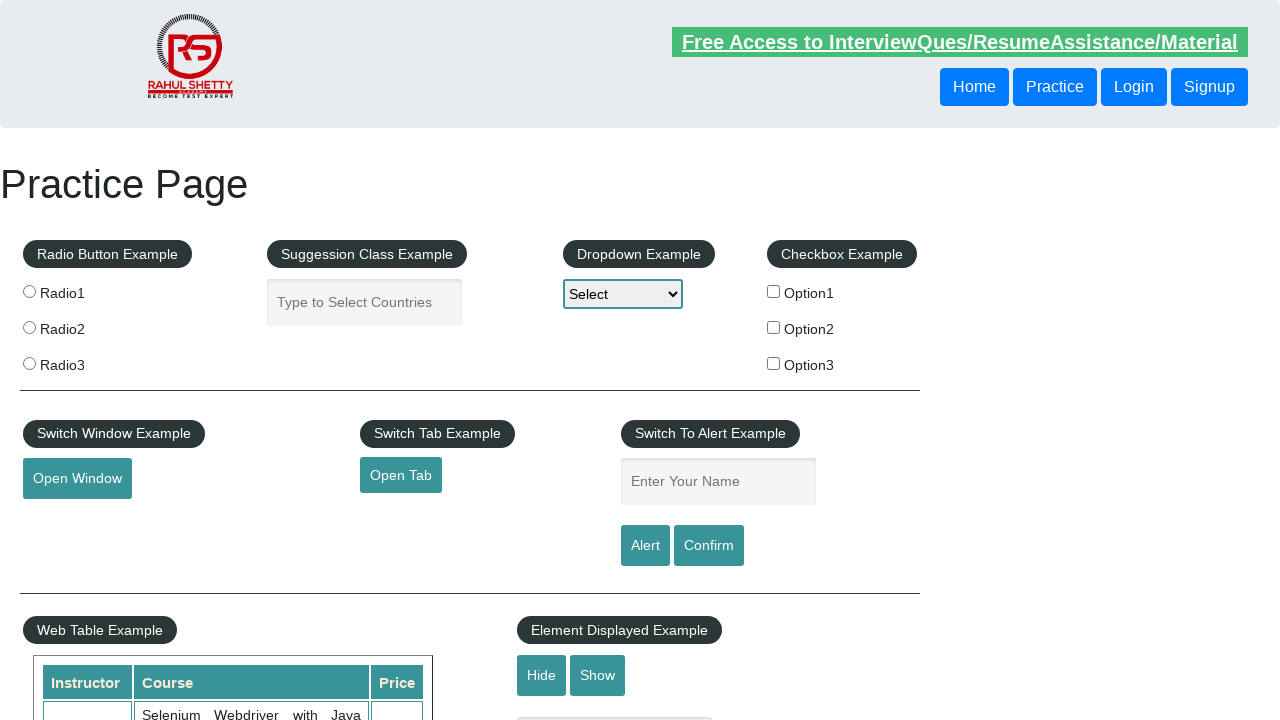

Retrieved checkbox at index 1
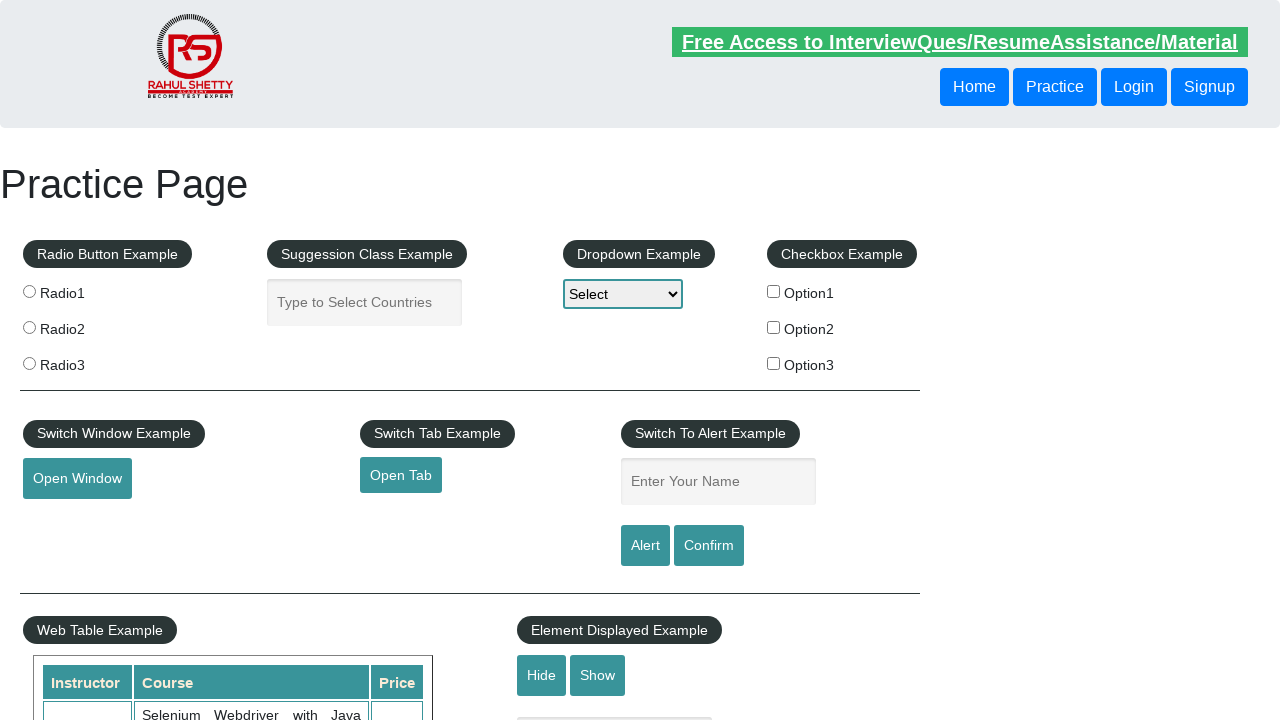

Found checkbox with value 'option2'
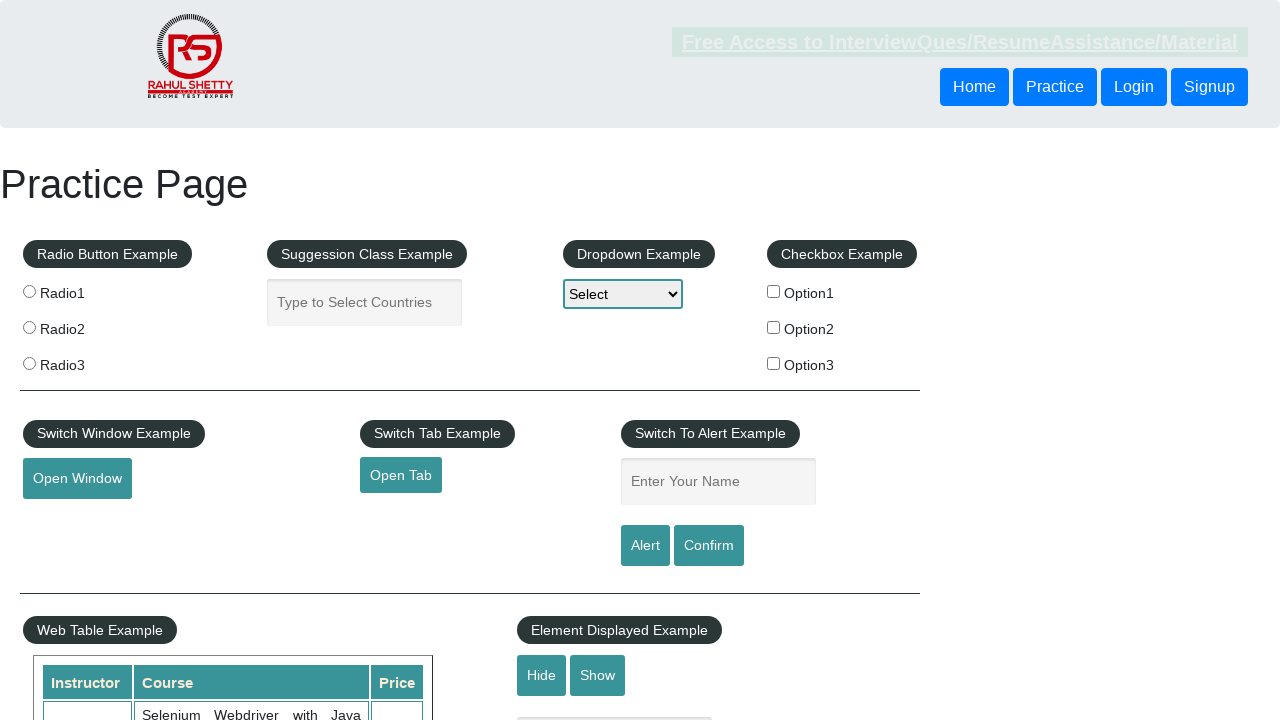

Clicked checkbox with value 'option2' at (774, 327) on input[type='checkbox'] >> nth=1
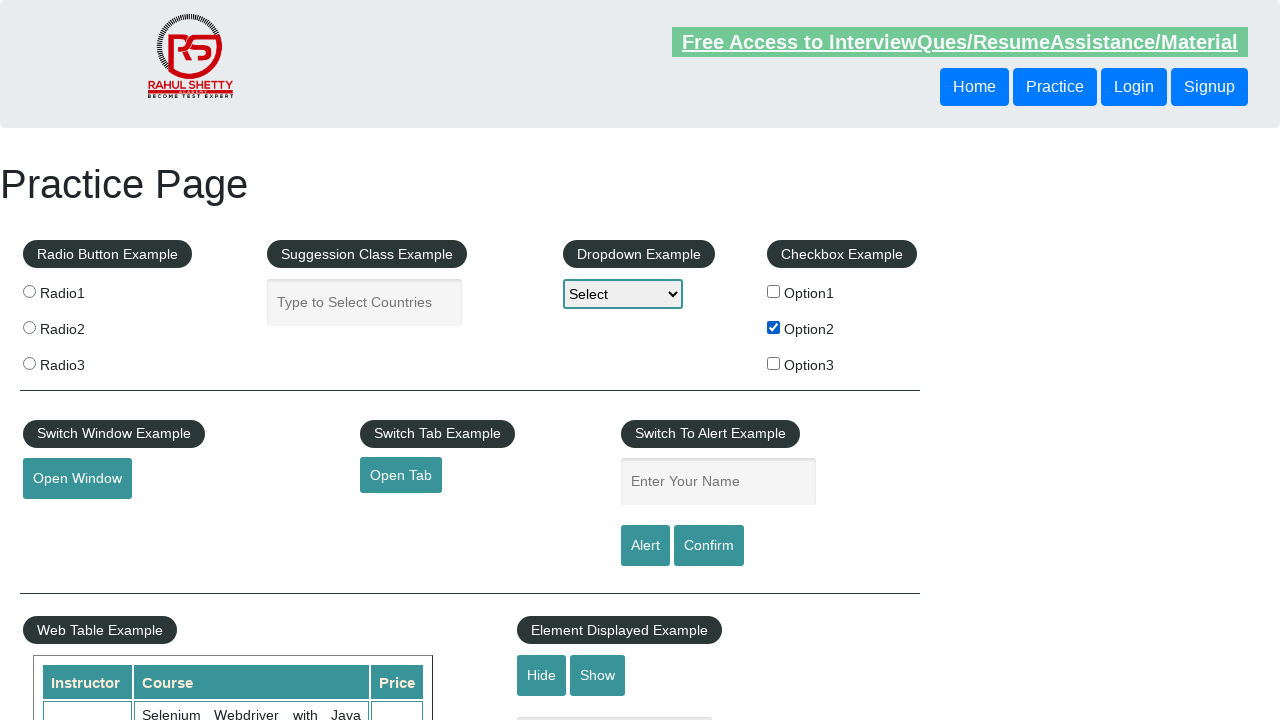

Verified checkbox 'option2' is checked
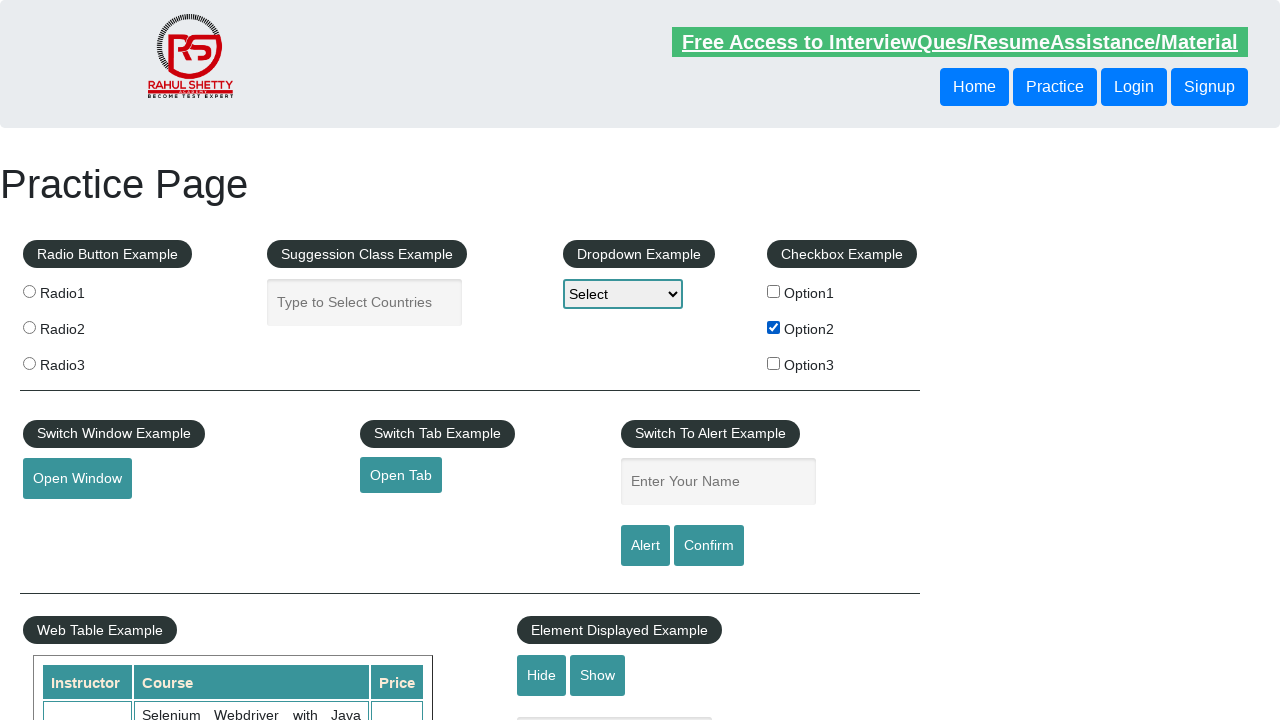

Located all radio buttons on the page
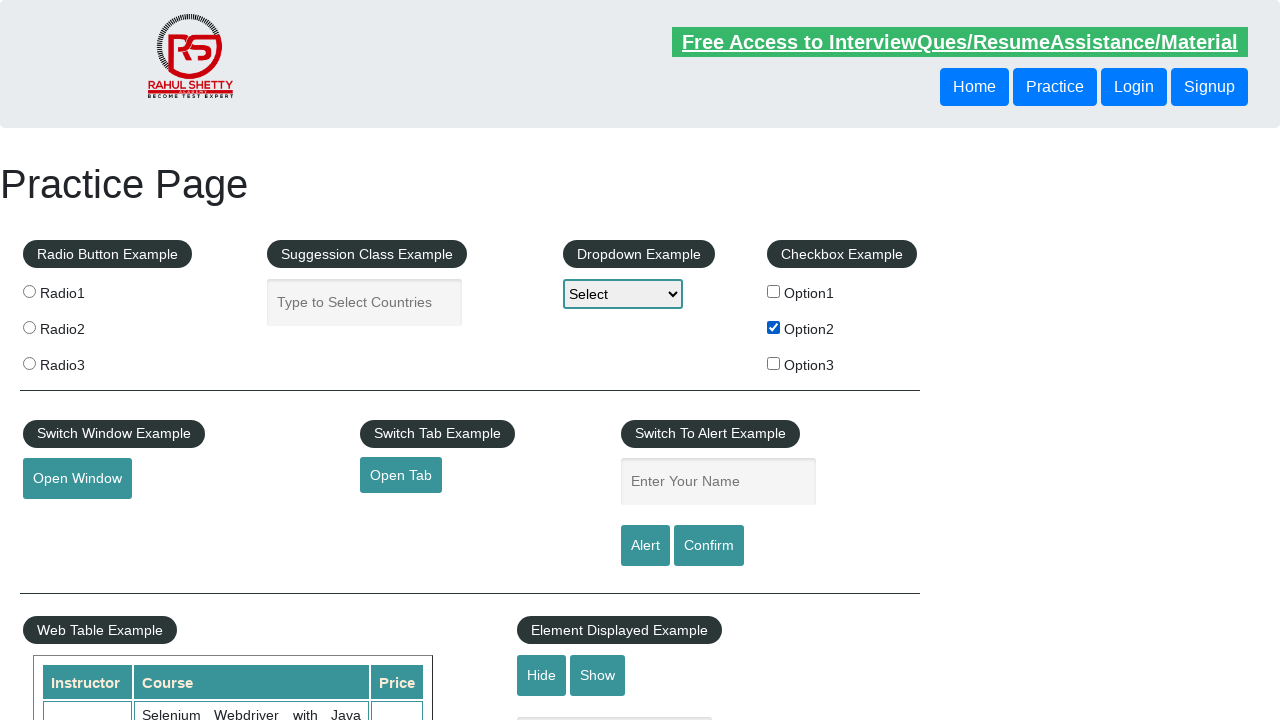

Retrieved radio button at index 0
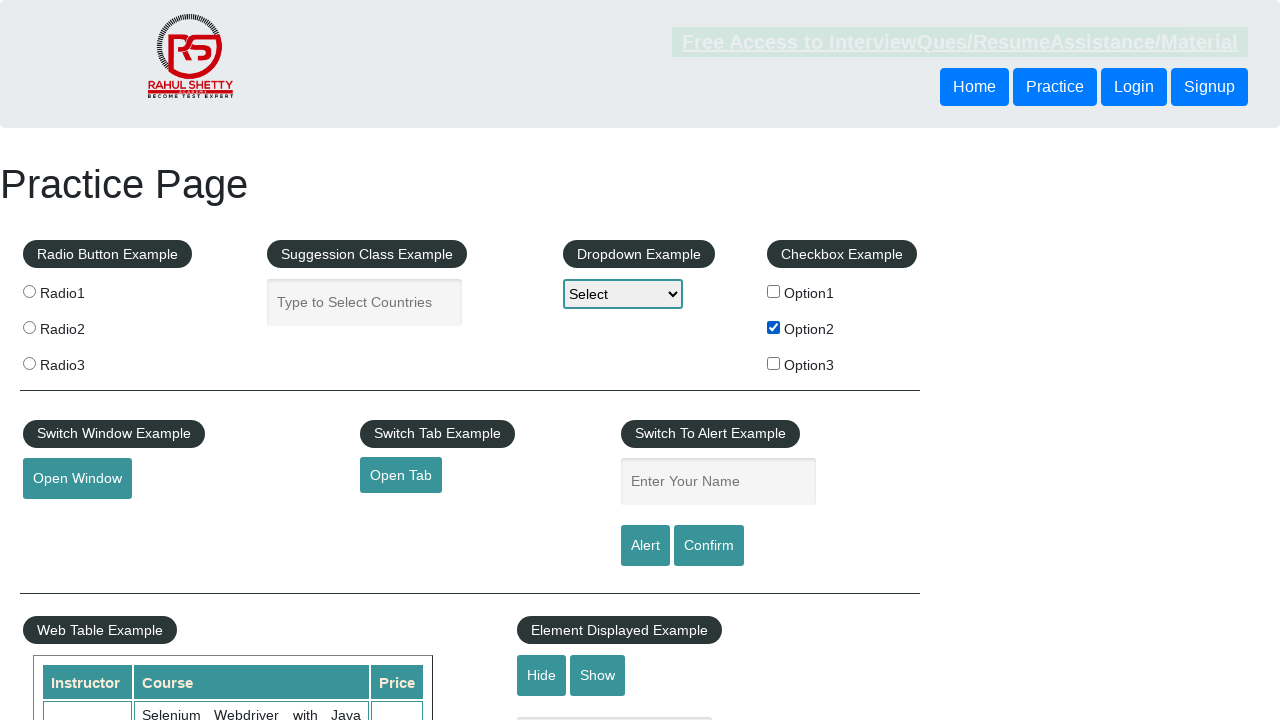

Retrieved radio button at index 1
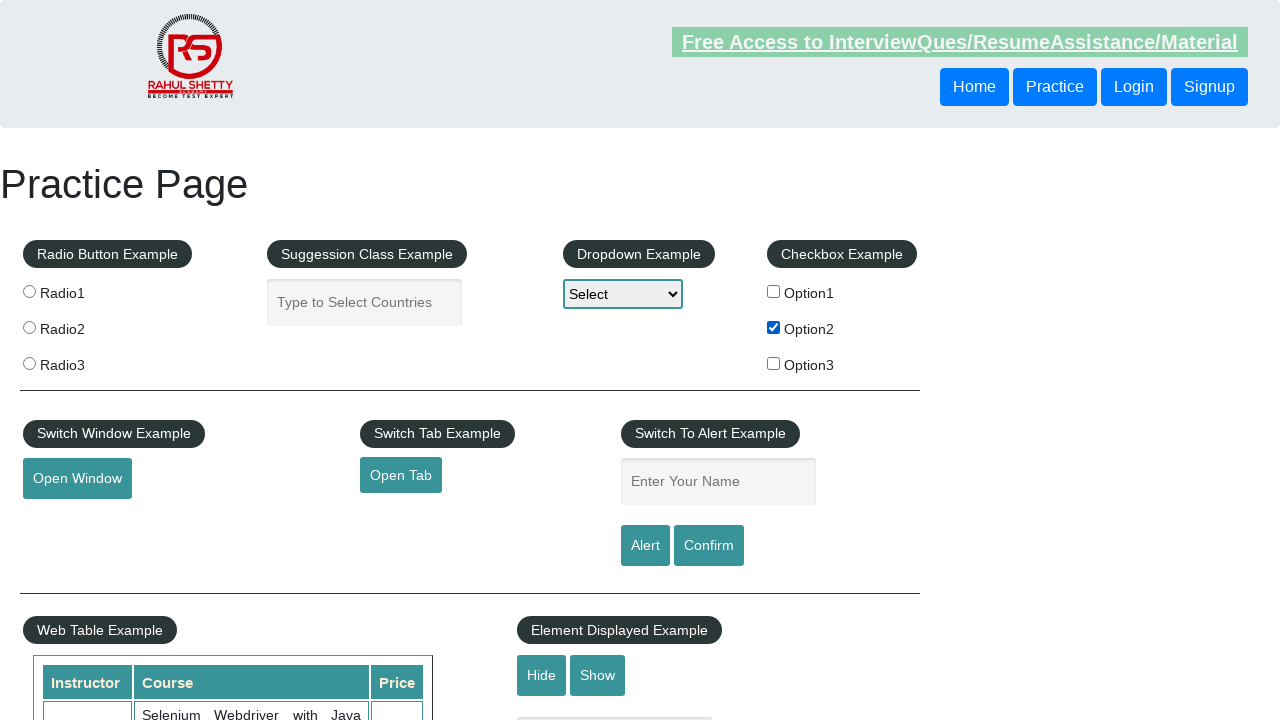

Retrieved radio button at index 2
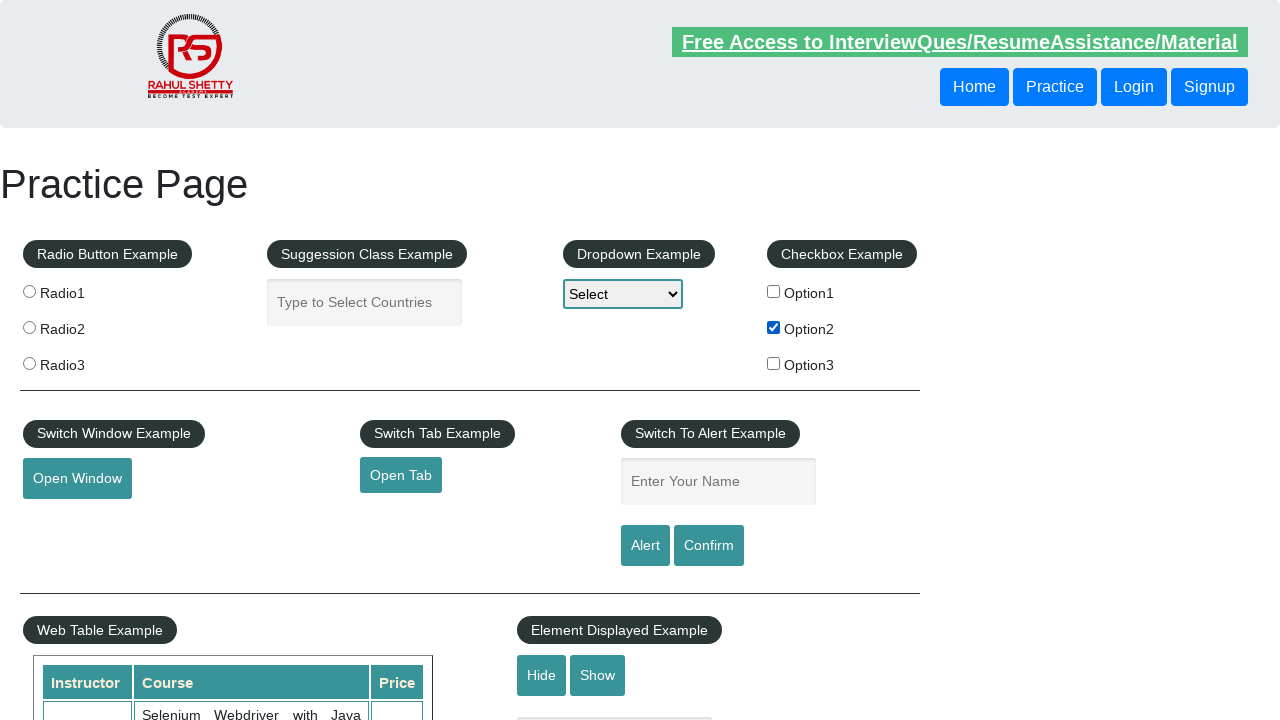

Found radio button with value 'radio3'
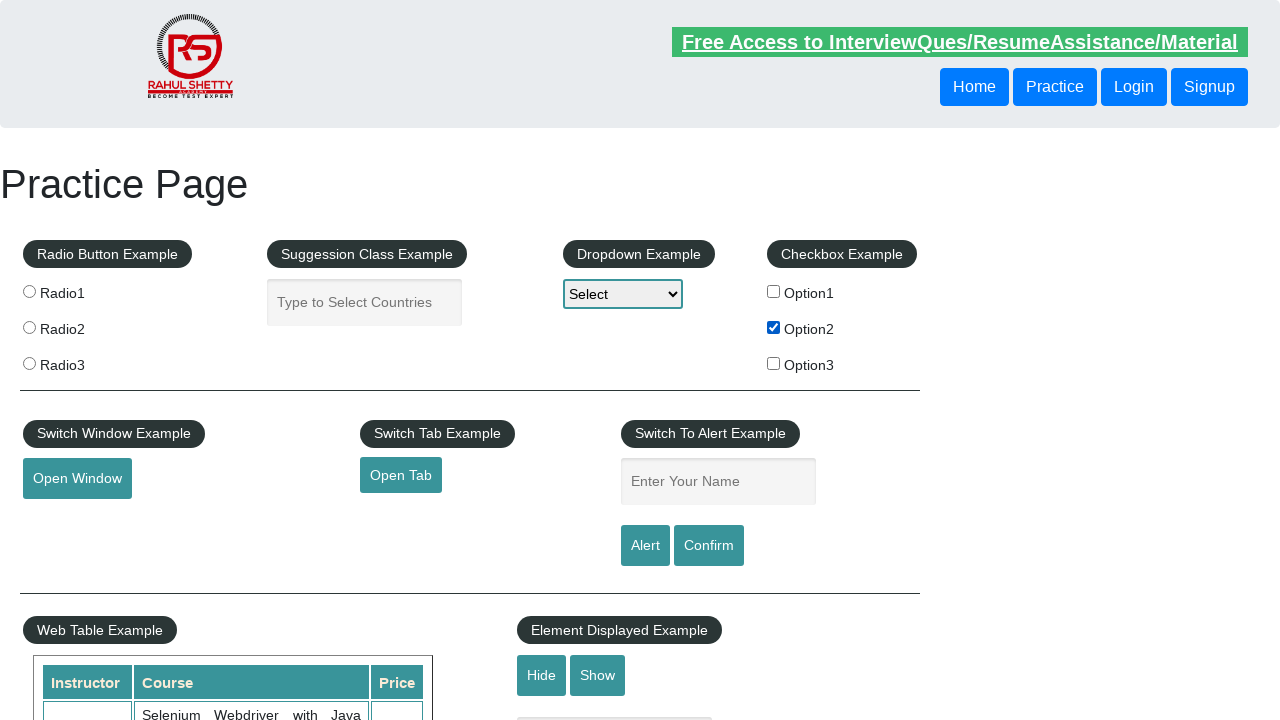

Clicked radio button with value 'radio3' at (29, 363) on xpath=//input[@name='radioButton'] >> nth=2
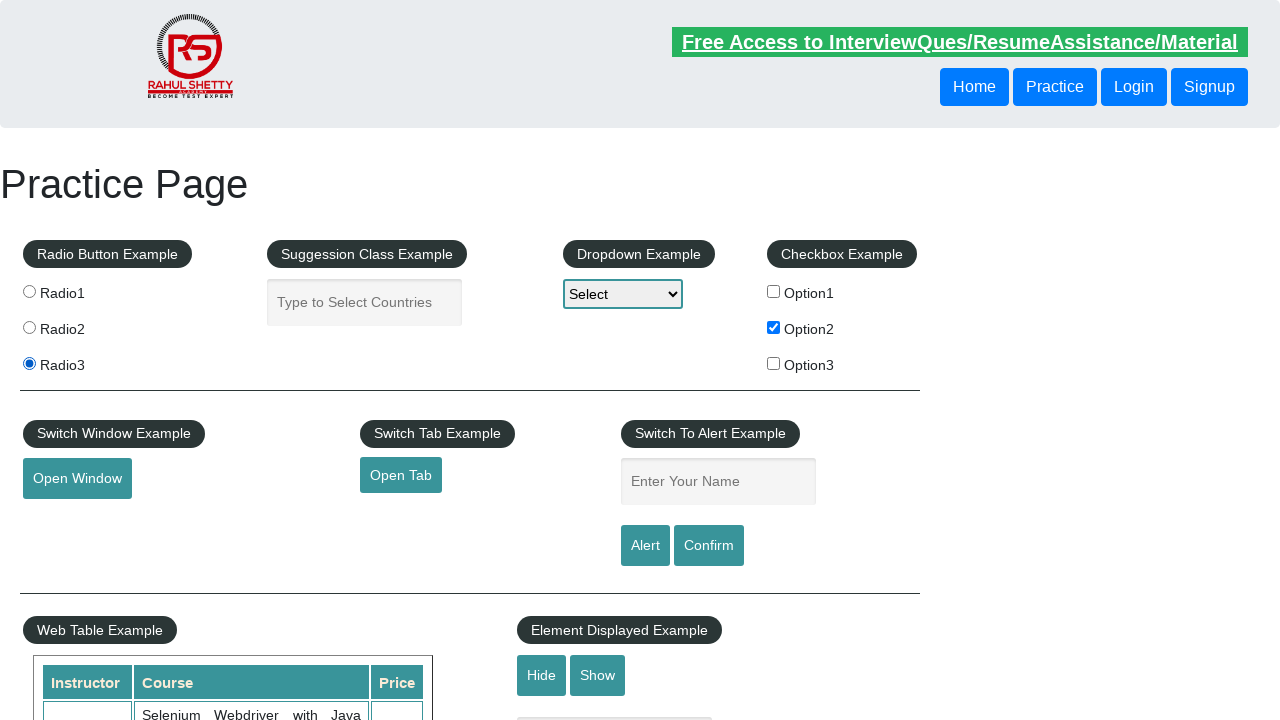

Verified radio button 'radio3' is checked
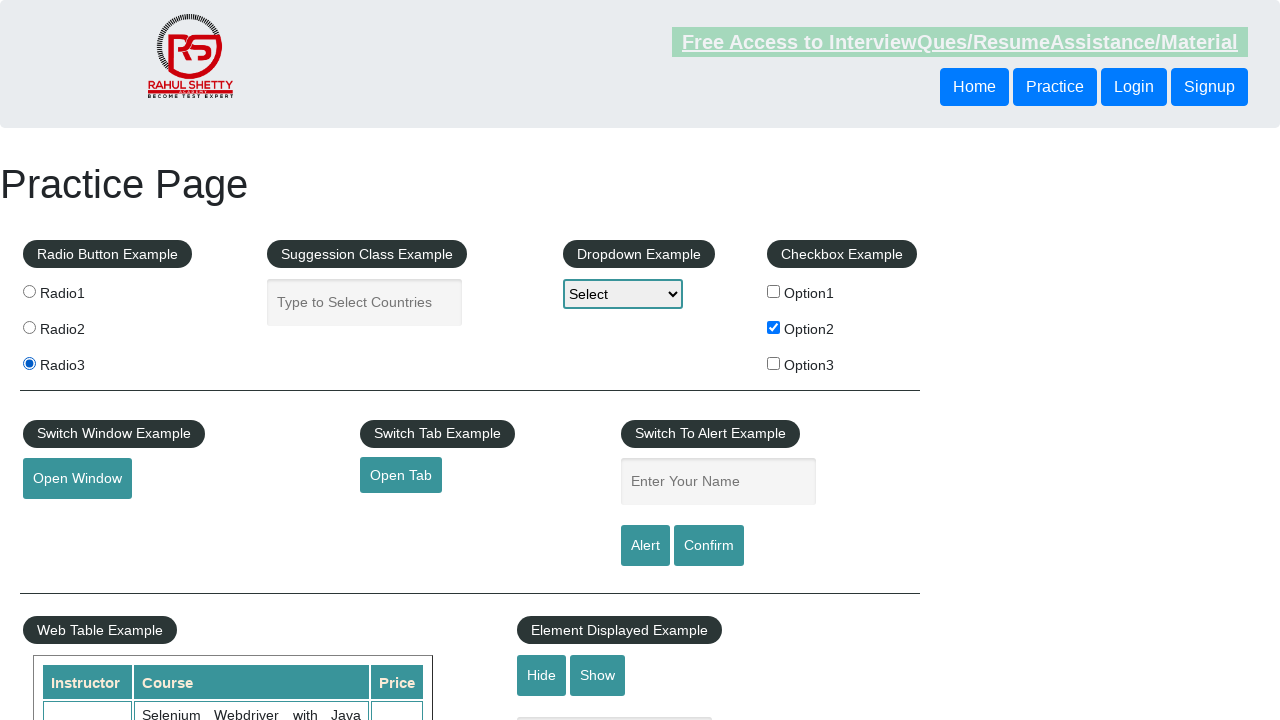

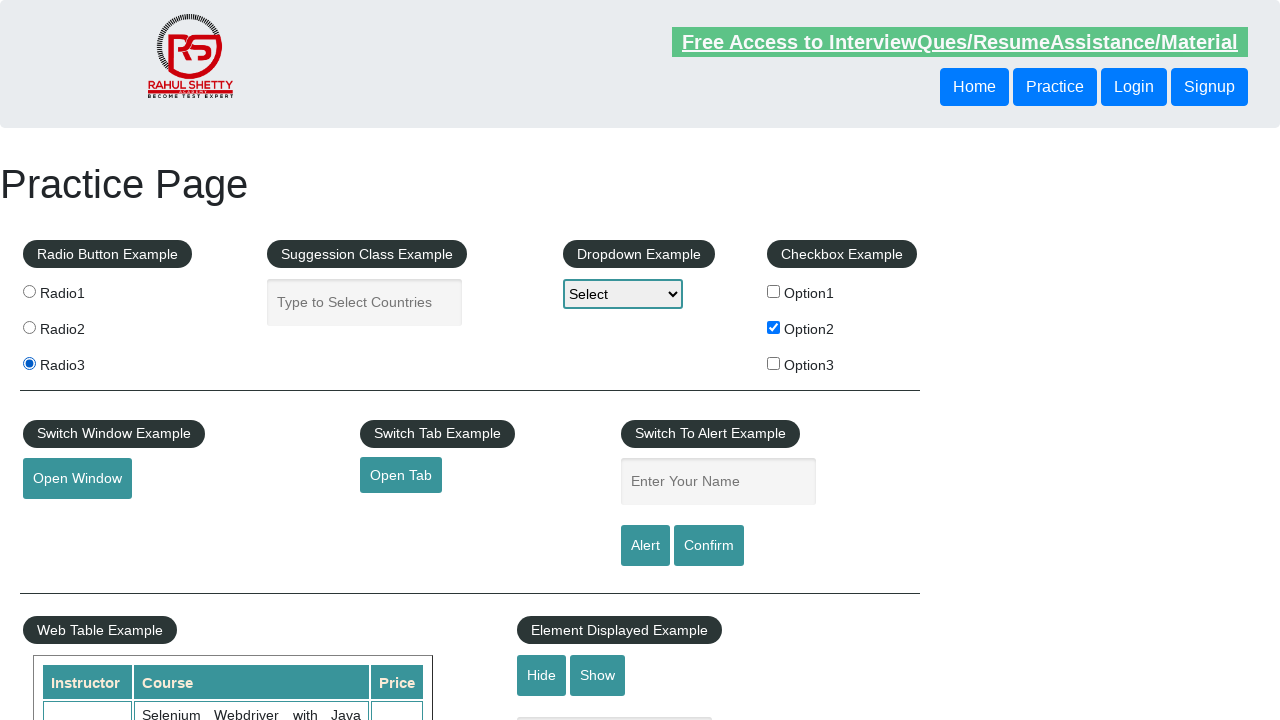